Tests dropdown by selecting option 1 and verifying the selection

Starting URL: https://the-internet.herokuapp.com/

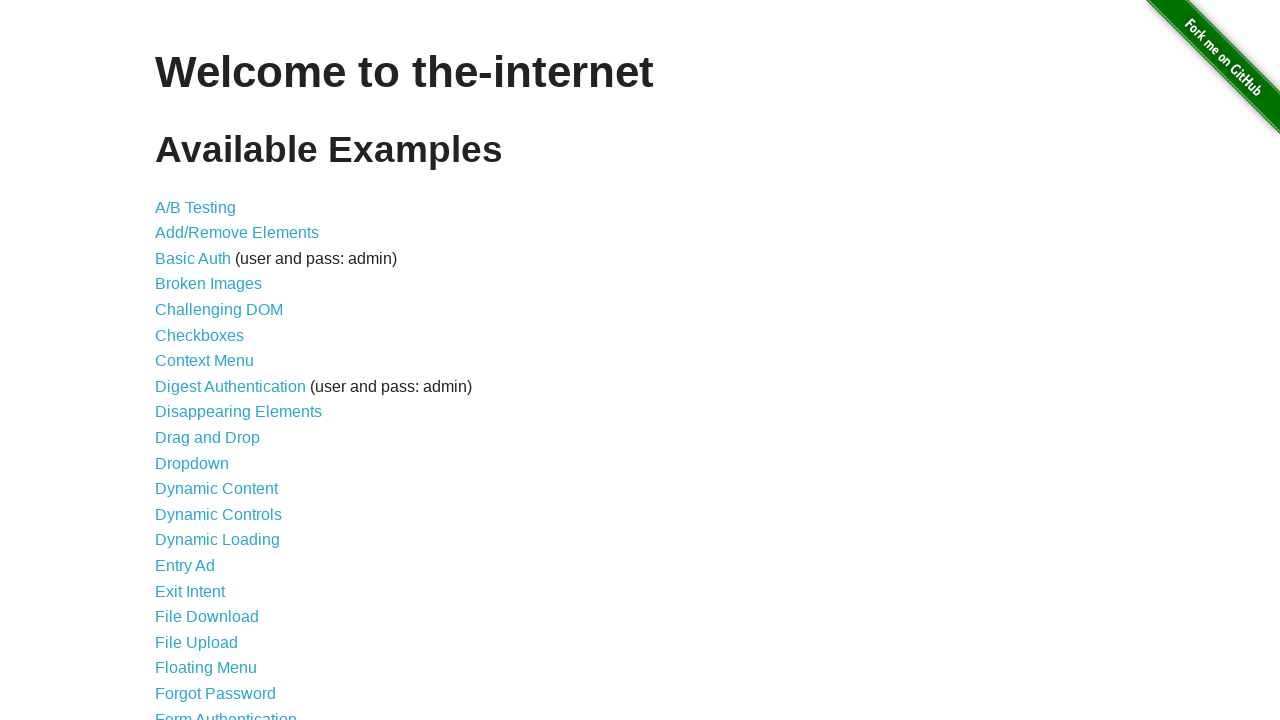

Clicked on Dropdown link to navigate to dropdown test page at (192, 463) on internal:role=link[name="Dropdown"i]
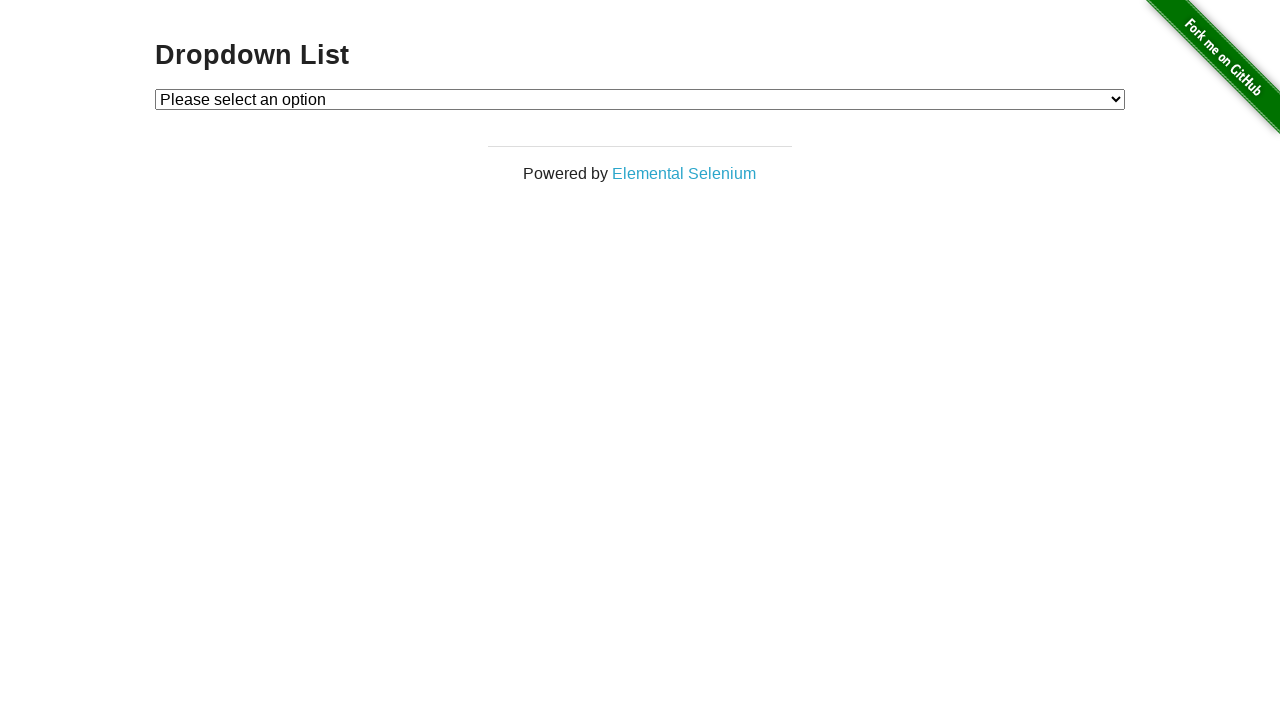

Selected option 1 from the dropdown menu on #dropdown
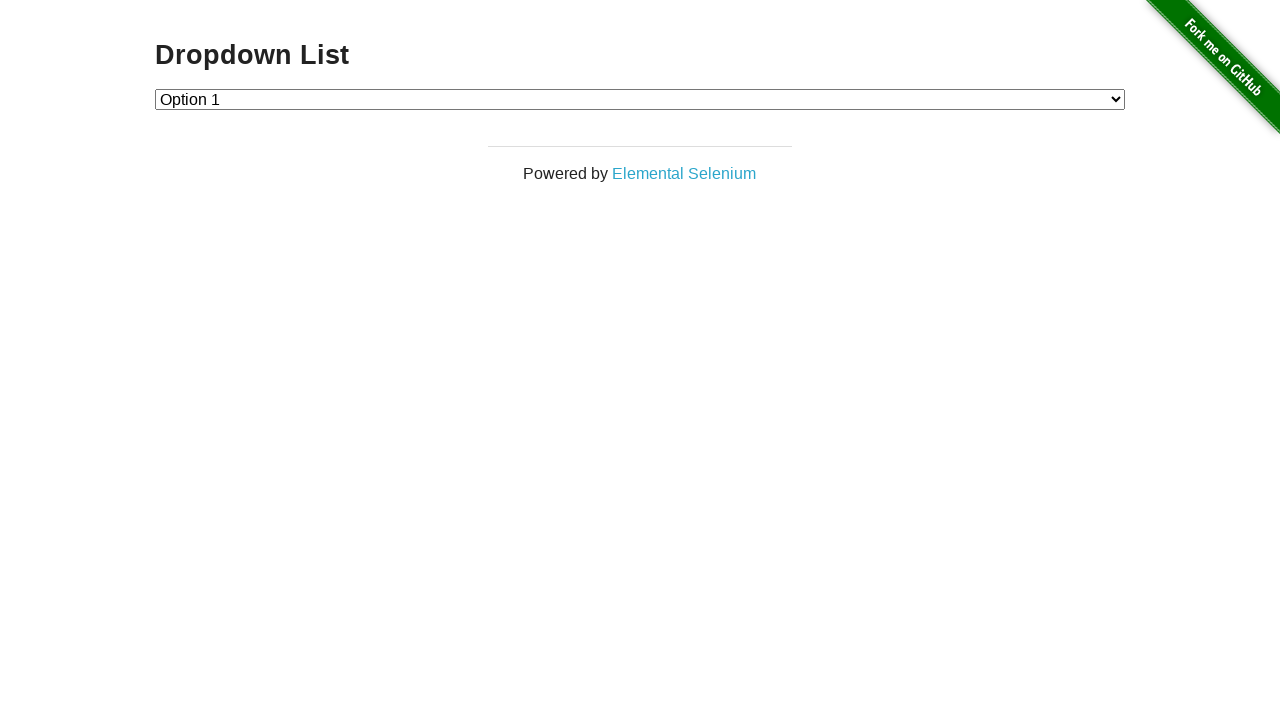

Verified that option 1 is selected in the dropdown
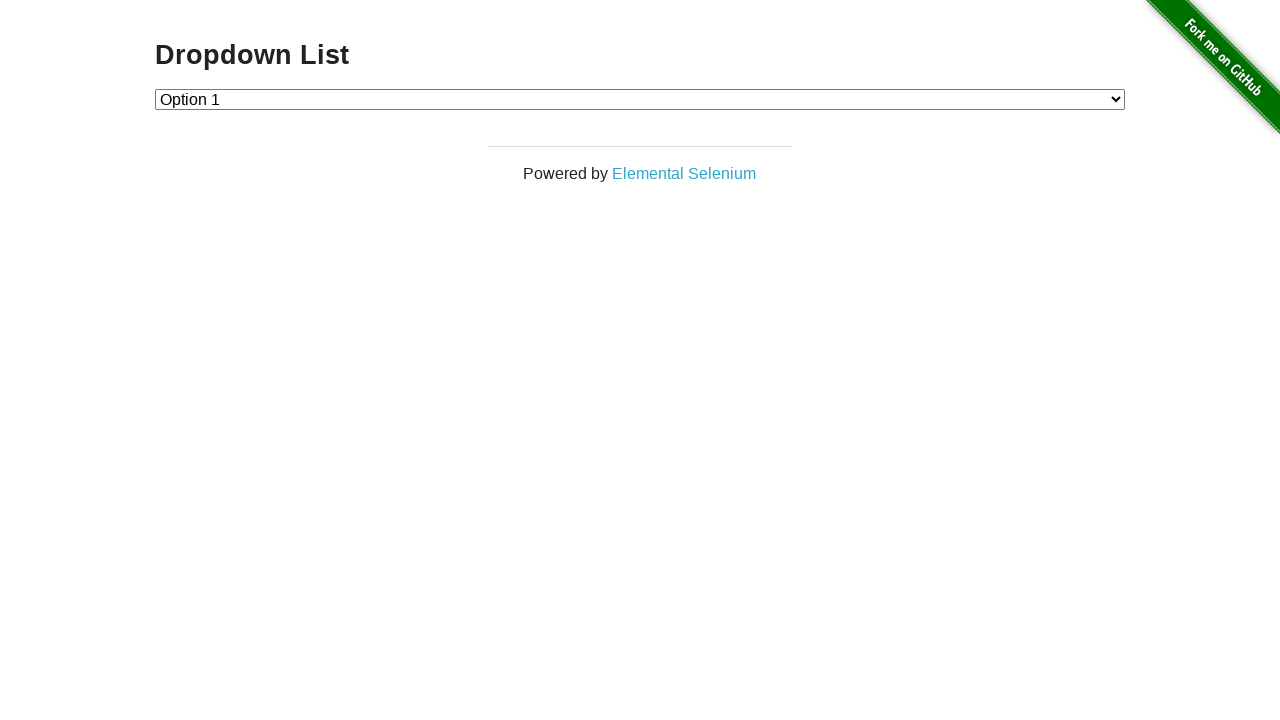

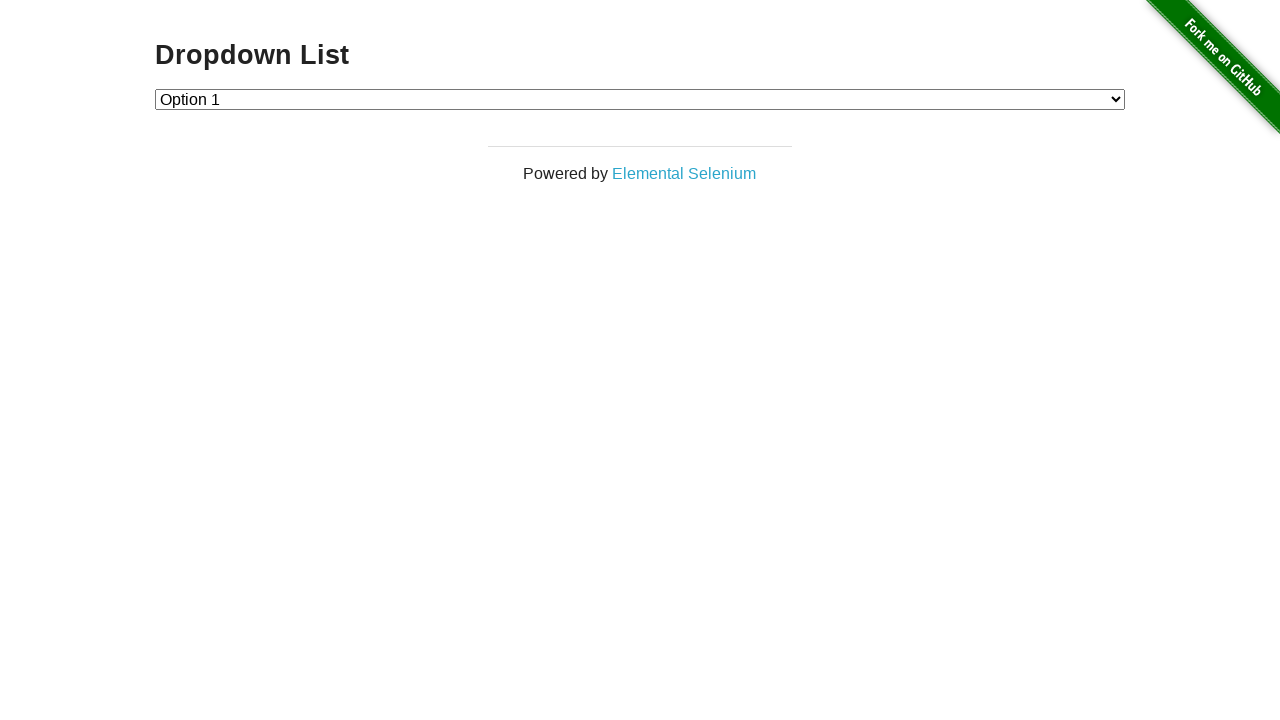